Tests JavaScript confirm alert handling by clicking a button to trigger the alert and then accepting it

Starting URL: https://v1.training-support.net/selenium/javascript-alerts

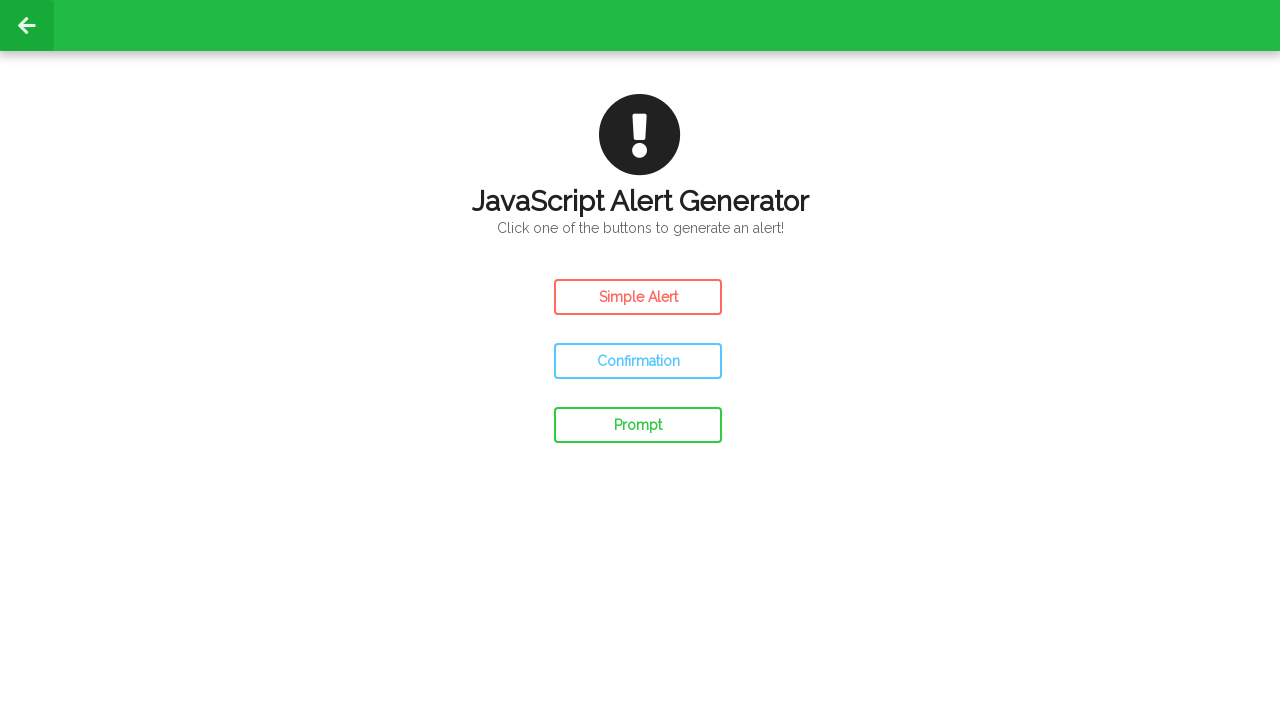

Clicked confirm button to trigger JavaScript alert at (638, 361) on #confirm
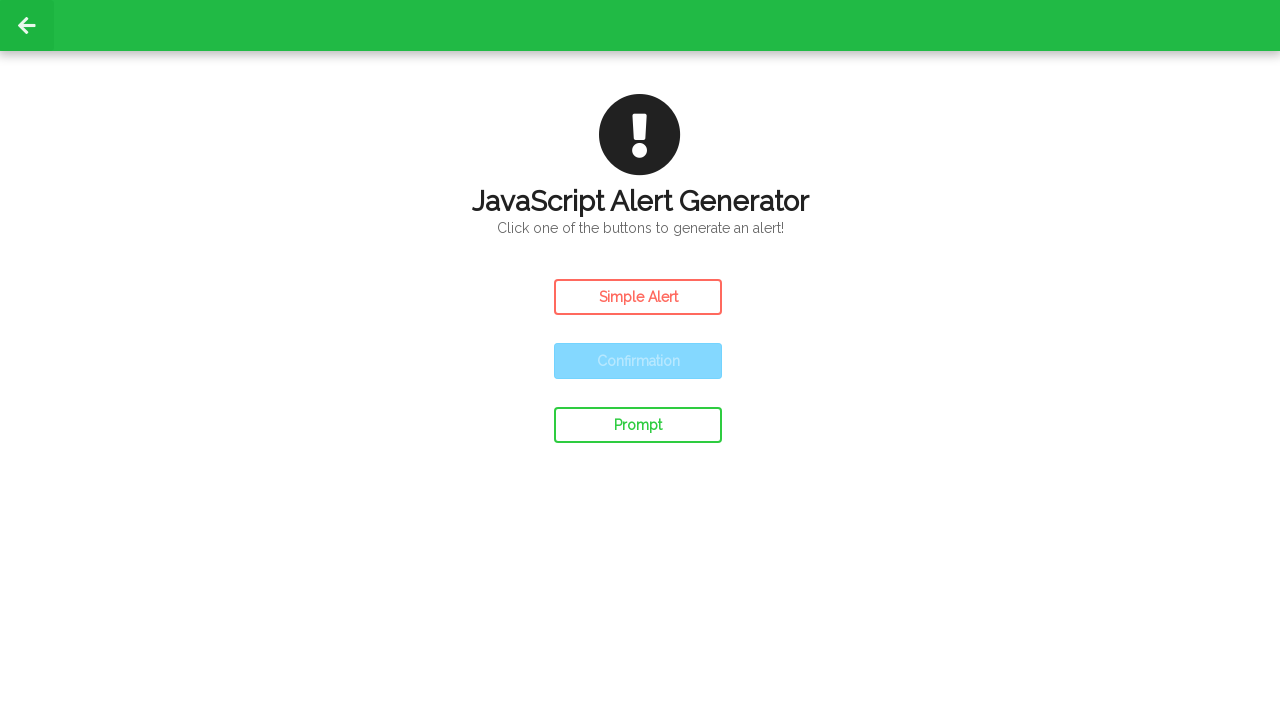

Set up dialog handler to accept alerts
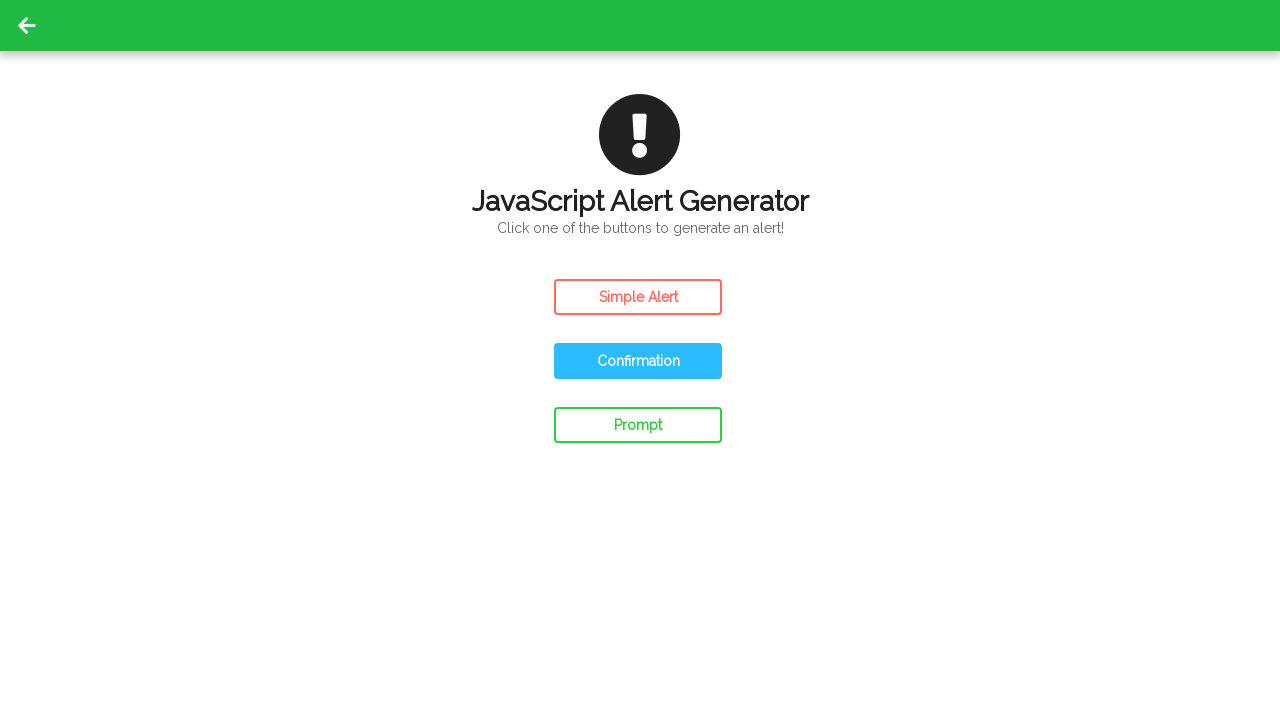

Set up one-time dialog handler before triggering alert
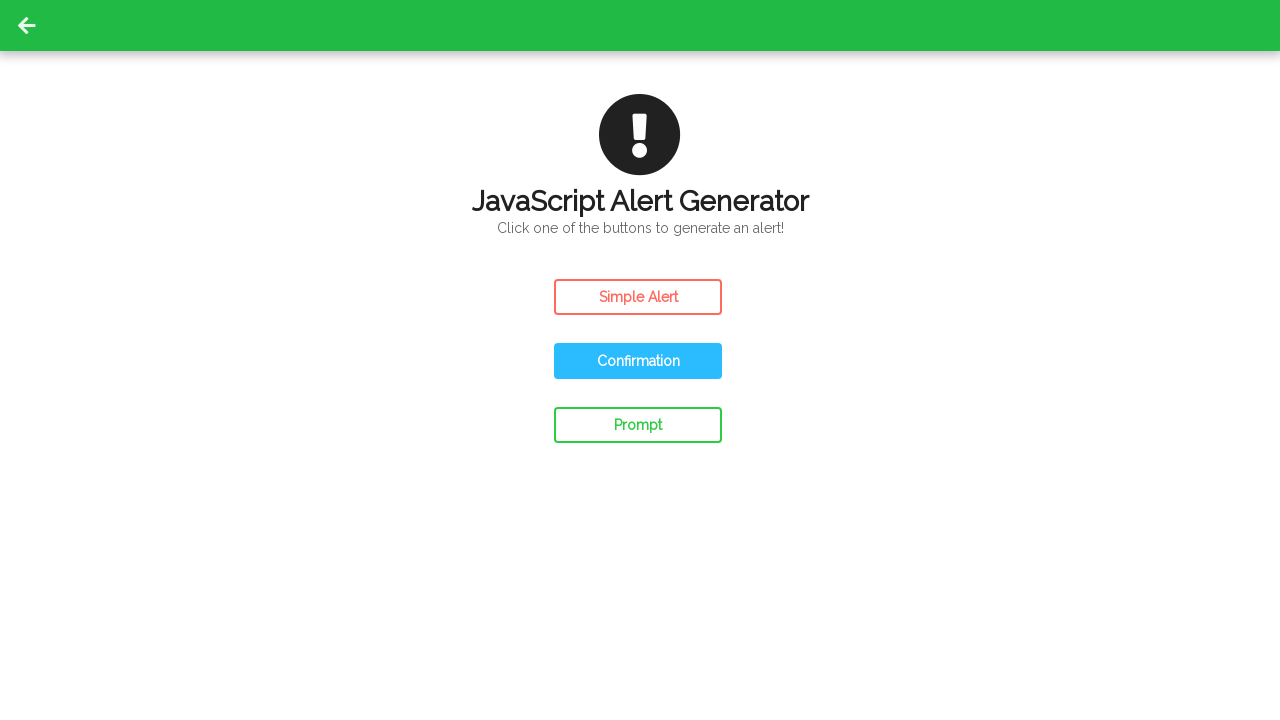

Clicked confirm button to trigger JavaScript confirm alert at (638, 361) on #confirm
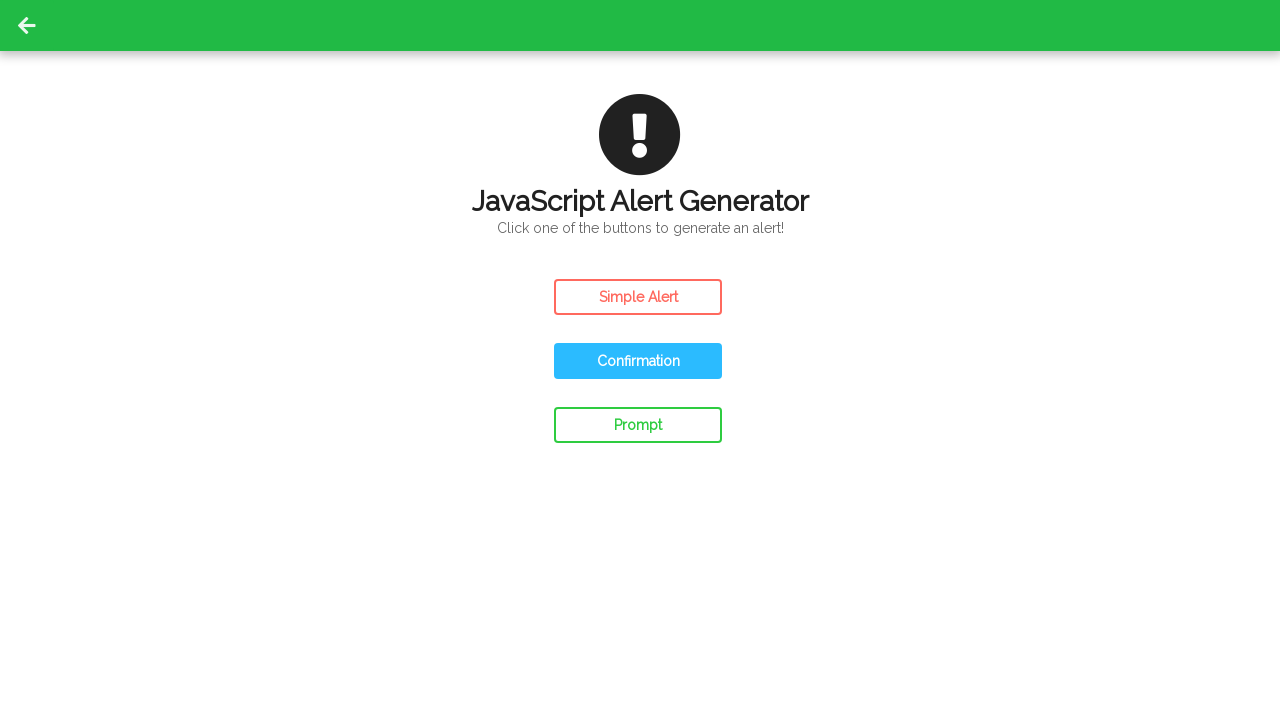

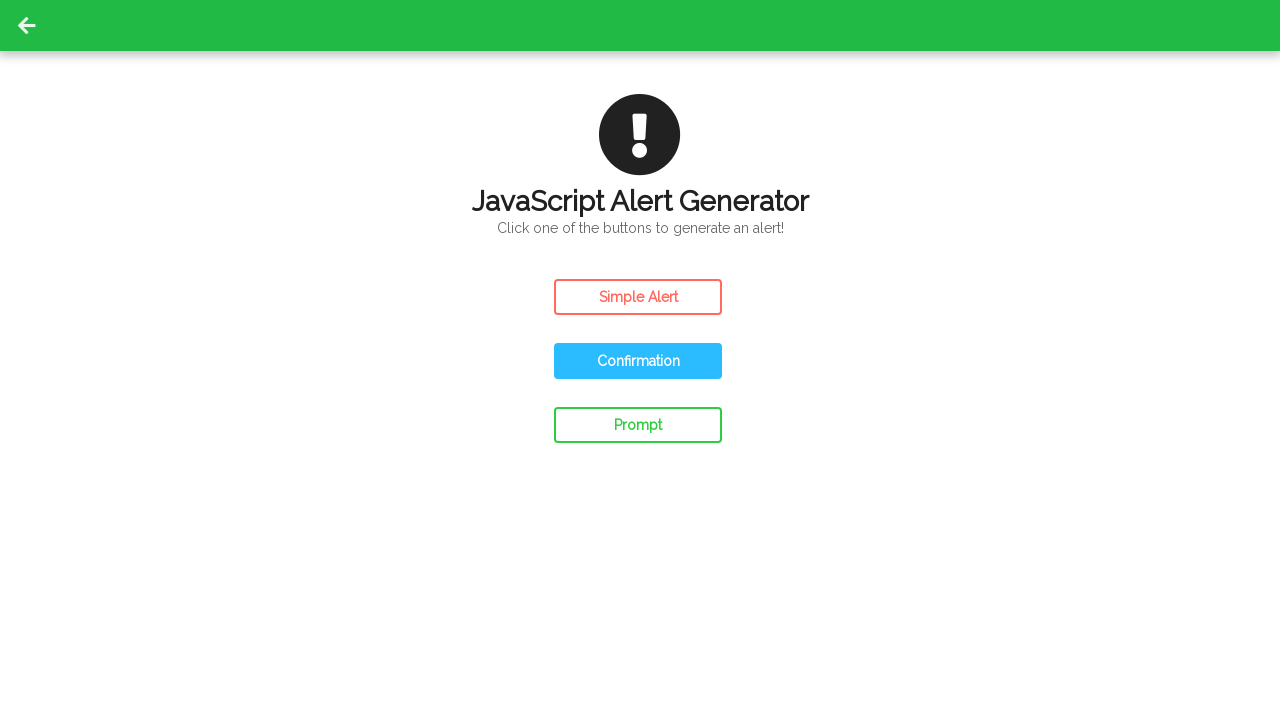